Tests JavaScript alert handling by clicking three different alert buttons (JS Alert, JS Confirm, JS Prompt) and interacting with each alert type - accepting, dismissing, and entering text.

Starting URL: http://the-internet.herokuapp.com/javascript_alerts

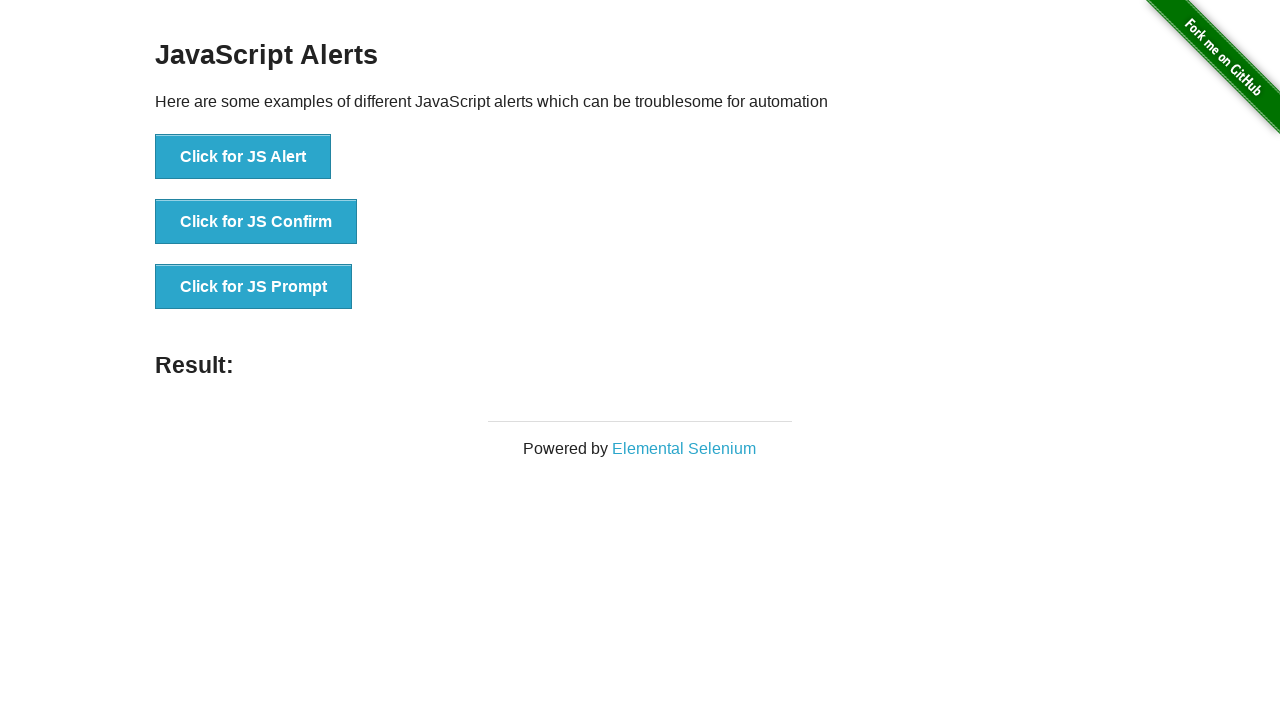

Clicked the JS Alert button at (243, 157) on xpath=//*[@id='content']/div/ul/li[1]/button
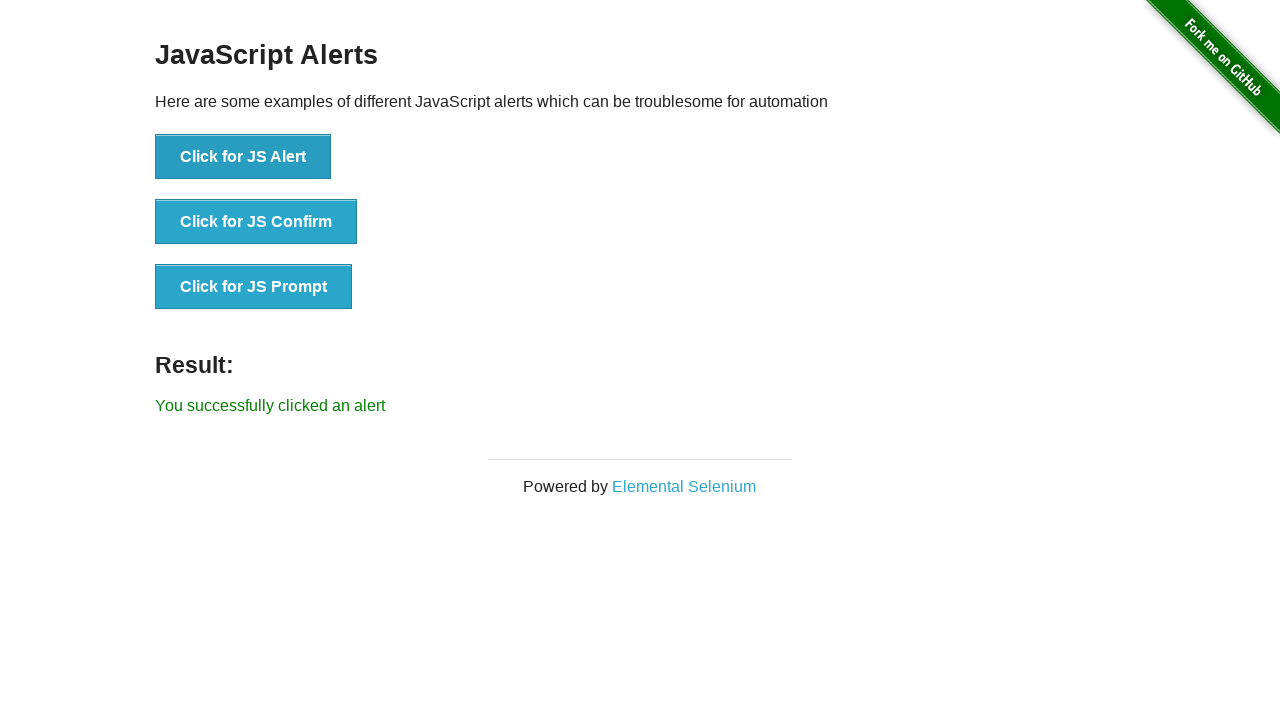

Set up dialog handler to accept alerts
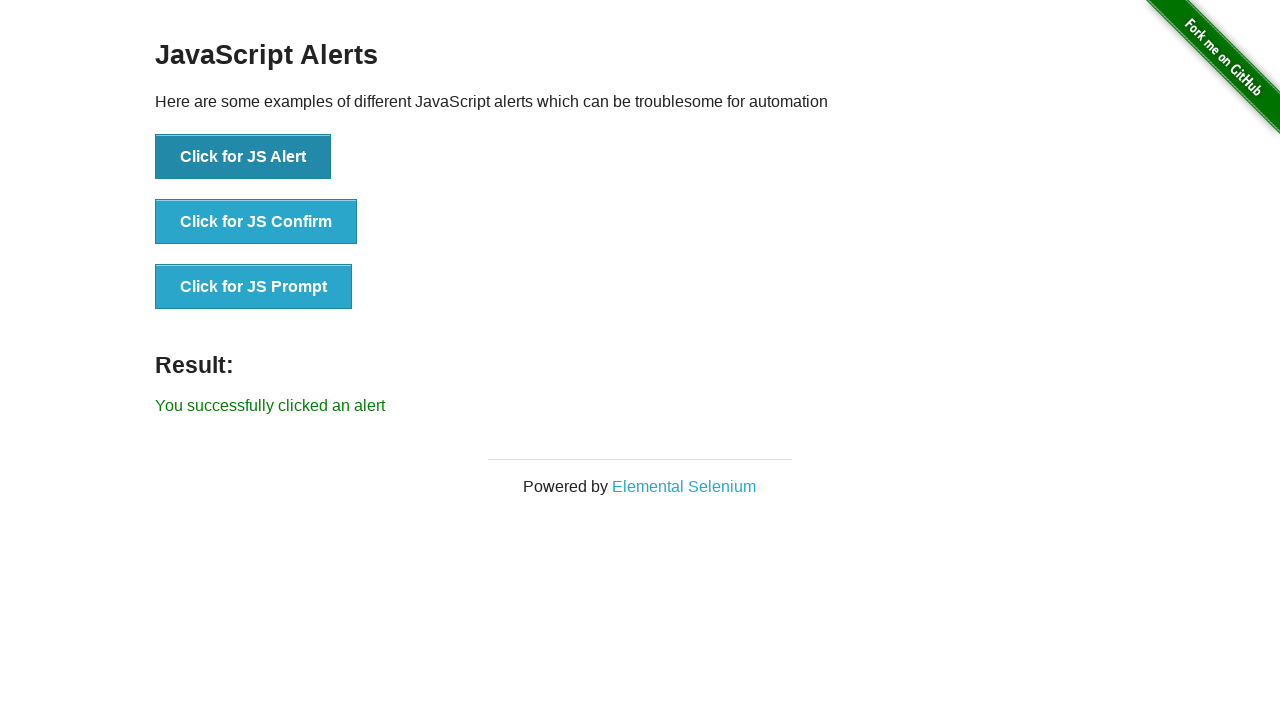

Waited for alert to be processed
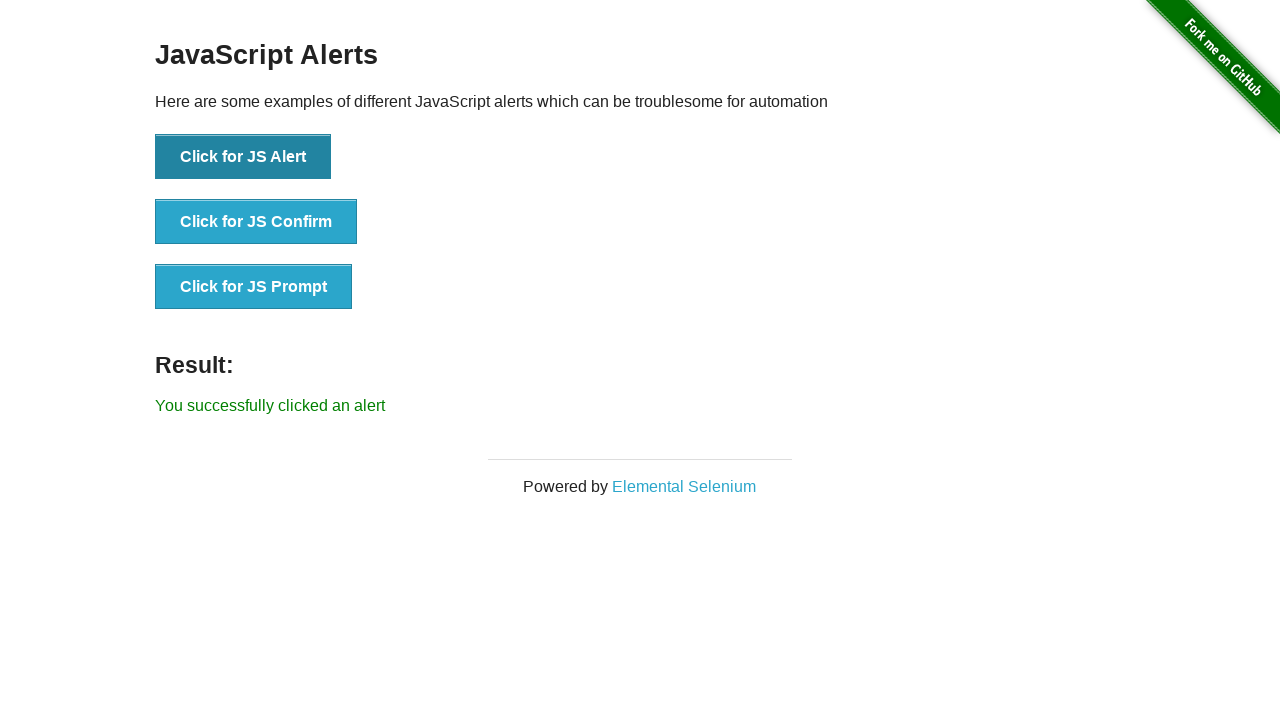

Clicked the JS Confirm button at (256, 222) on xpath=//*[@id='content']/div/ul/li[2]/button
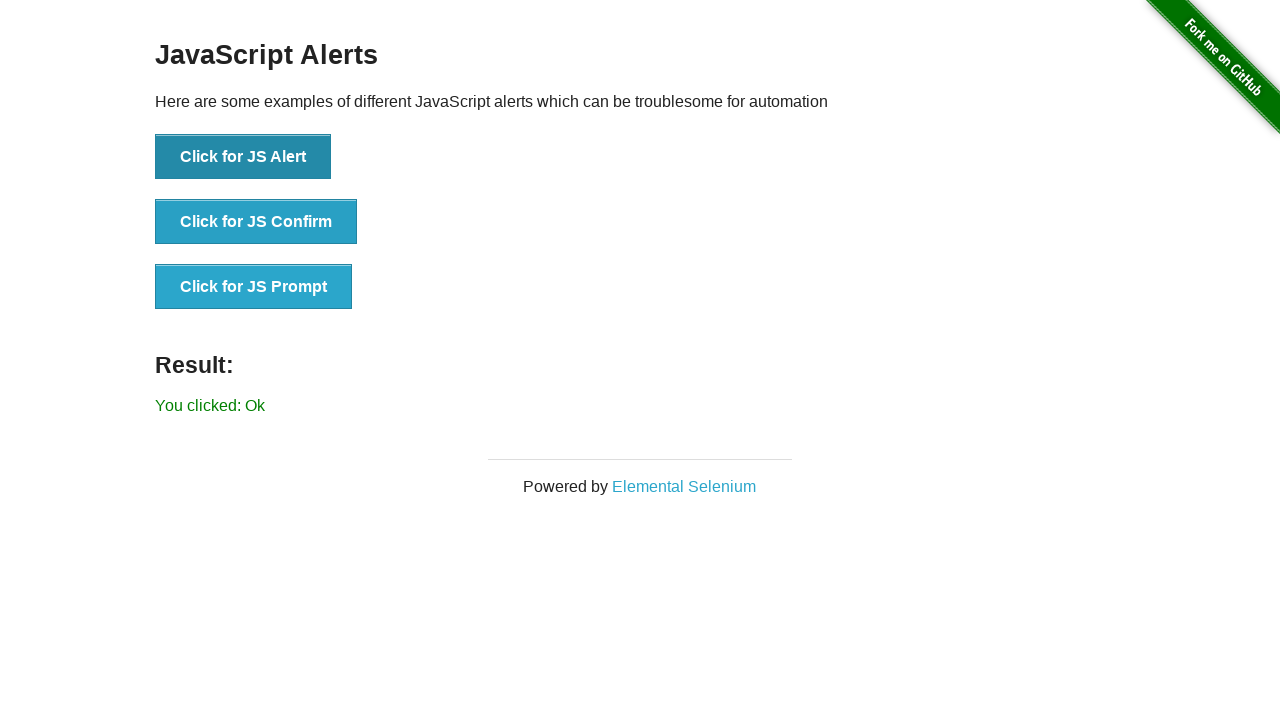

Set up dialog handler to dismiss confirm dialogs
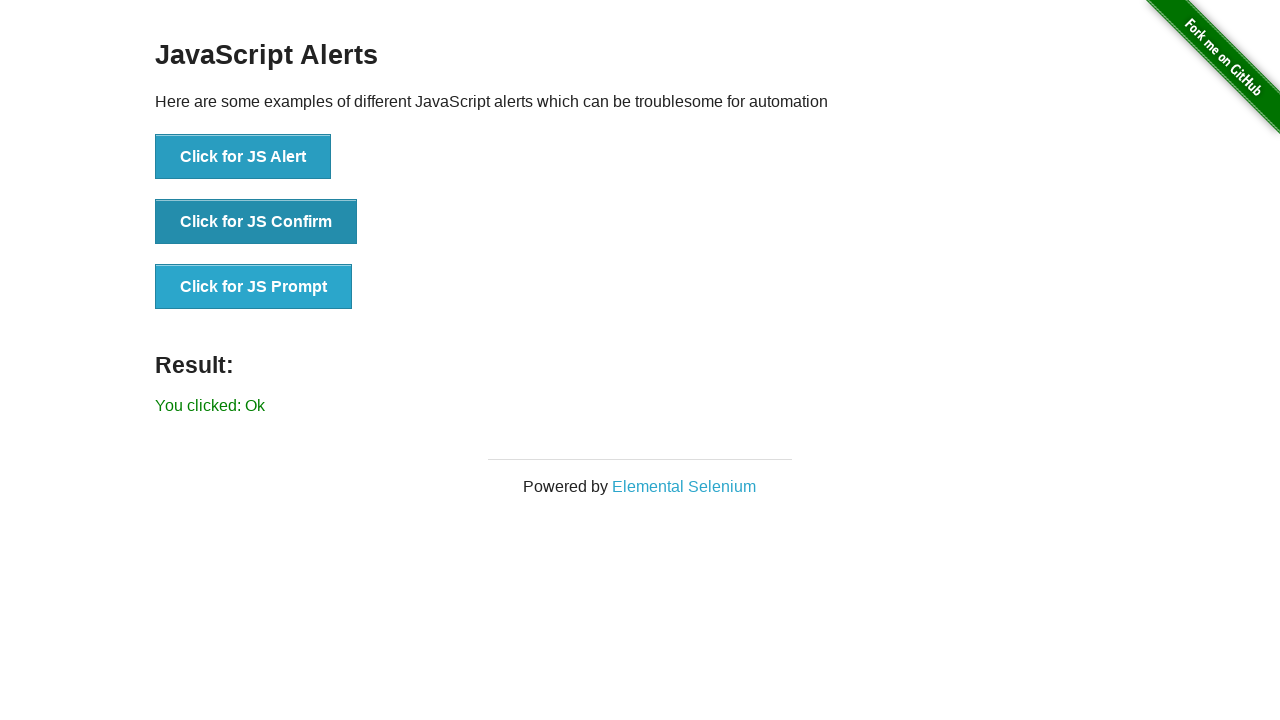

Waited for confirm dialog to be processed and dismissed
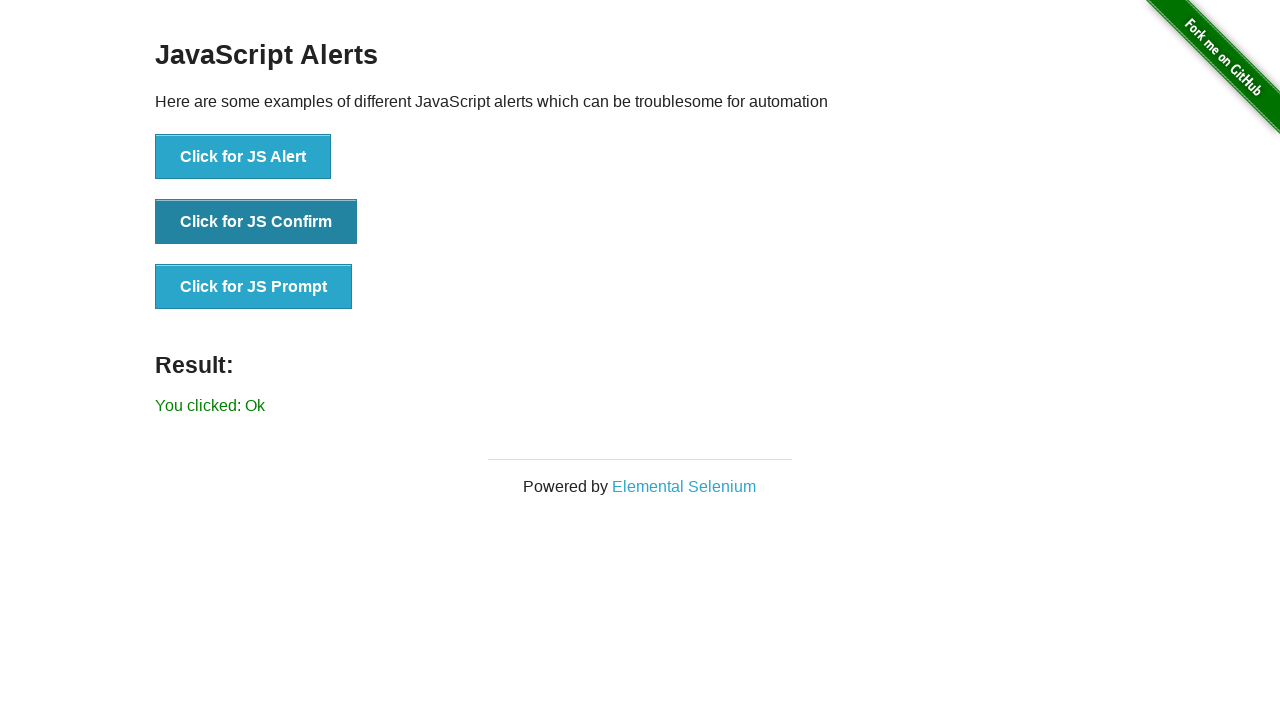

Clicked the JS Prompt button at (254, 287) on xpath=//*[@id='content']/div/ul/li[3]/button
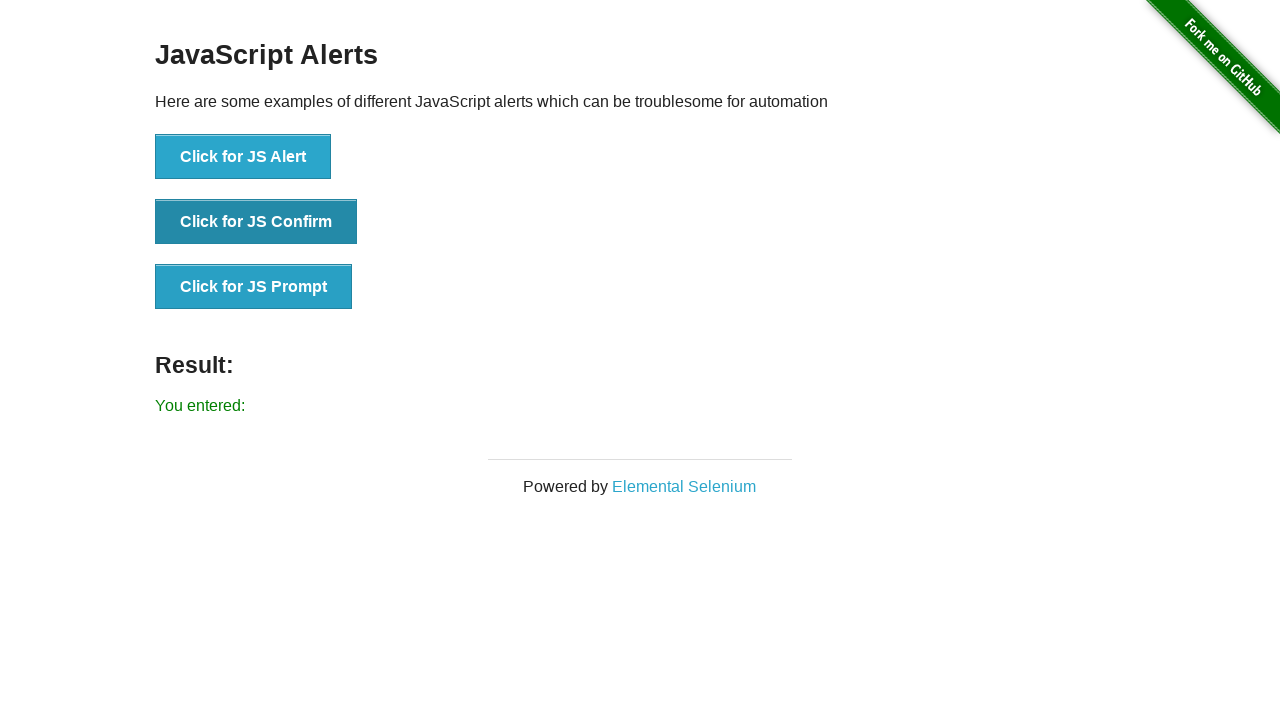

Set up dialog handler to accept prompt with text 'Selenium'
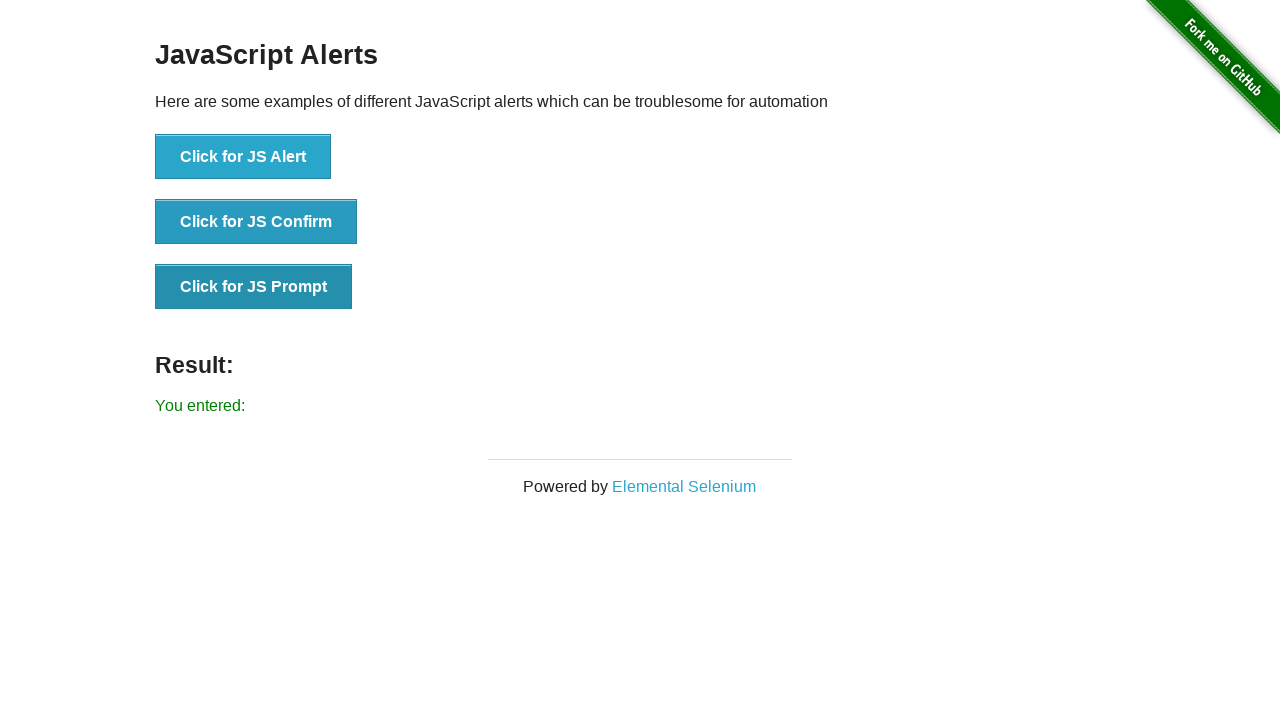

Waited for prompt dialog to be processed with text entry
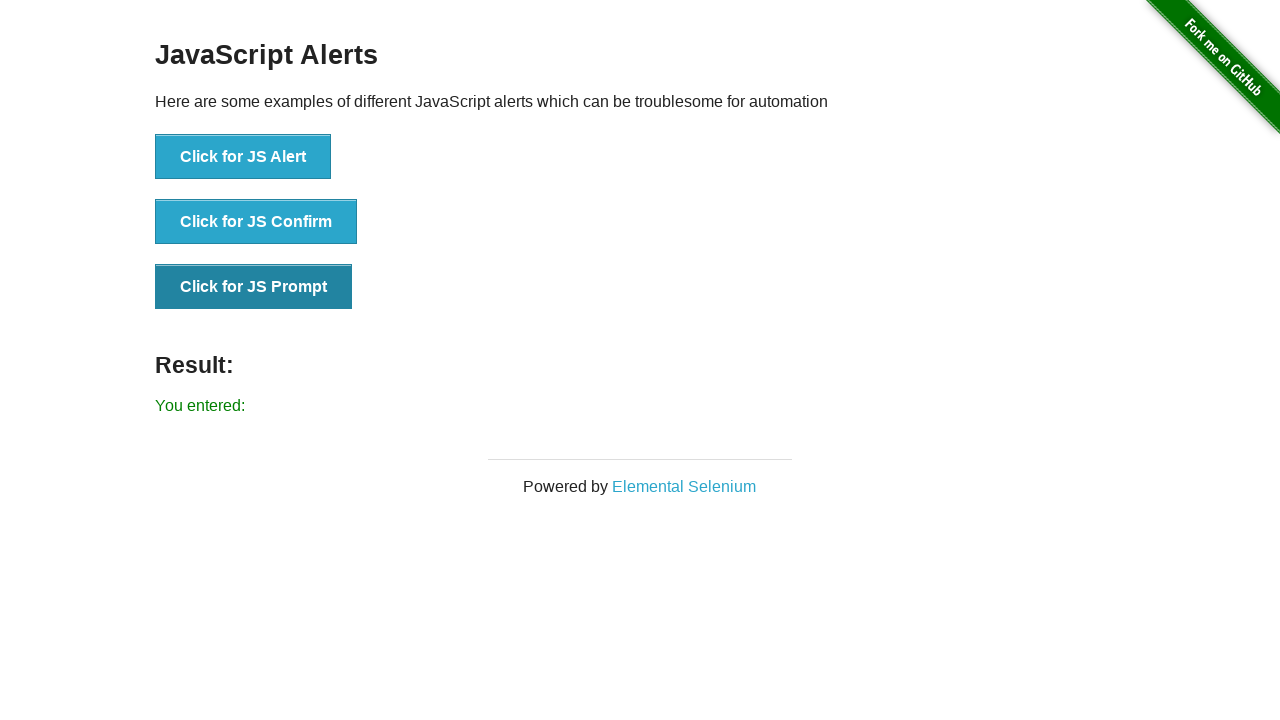

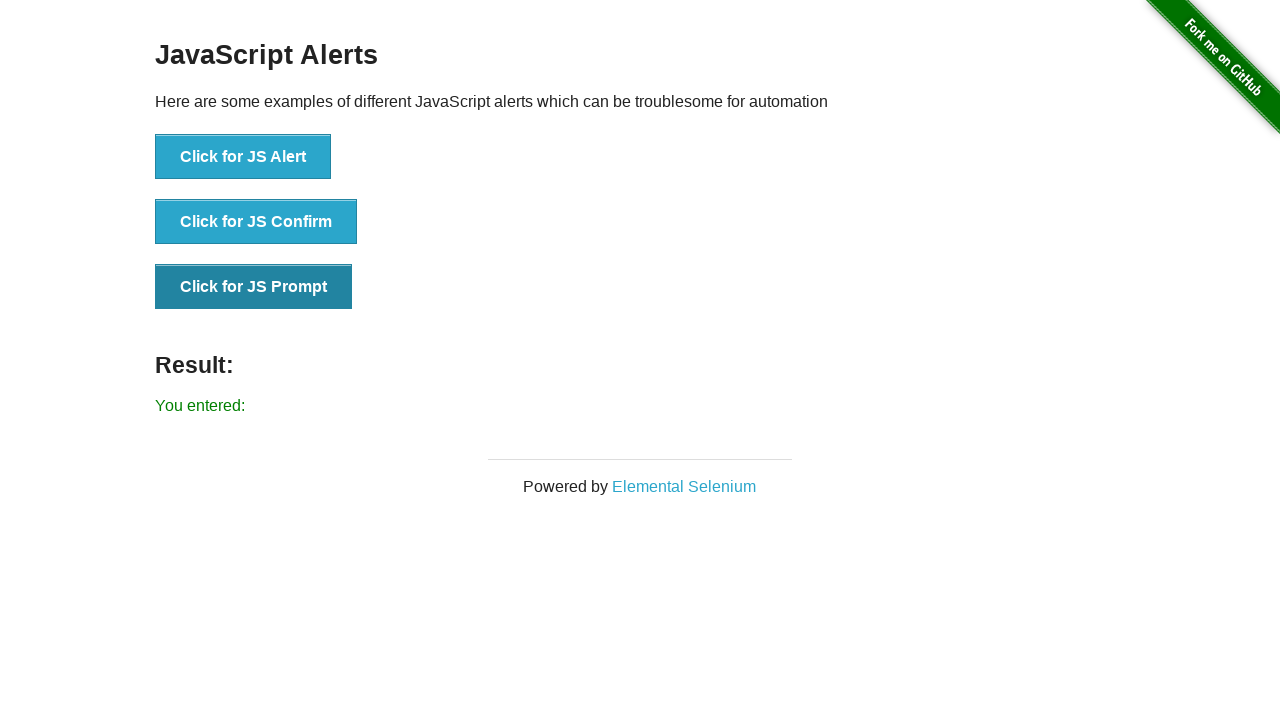